Tests the "Forgot Password" flow by clicking the forgot password link, filling in name, email, and phone number fields, clicking the reset button, and verifying the confirmation message appears.

Starting URL: https://rahulshettyacademy.com/locatorspractice/

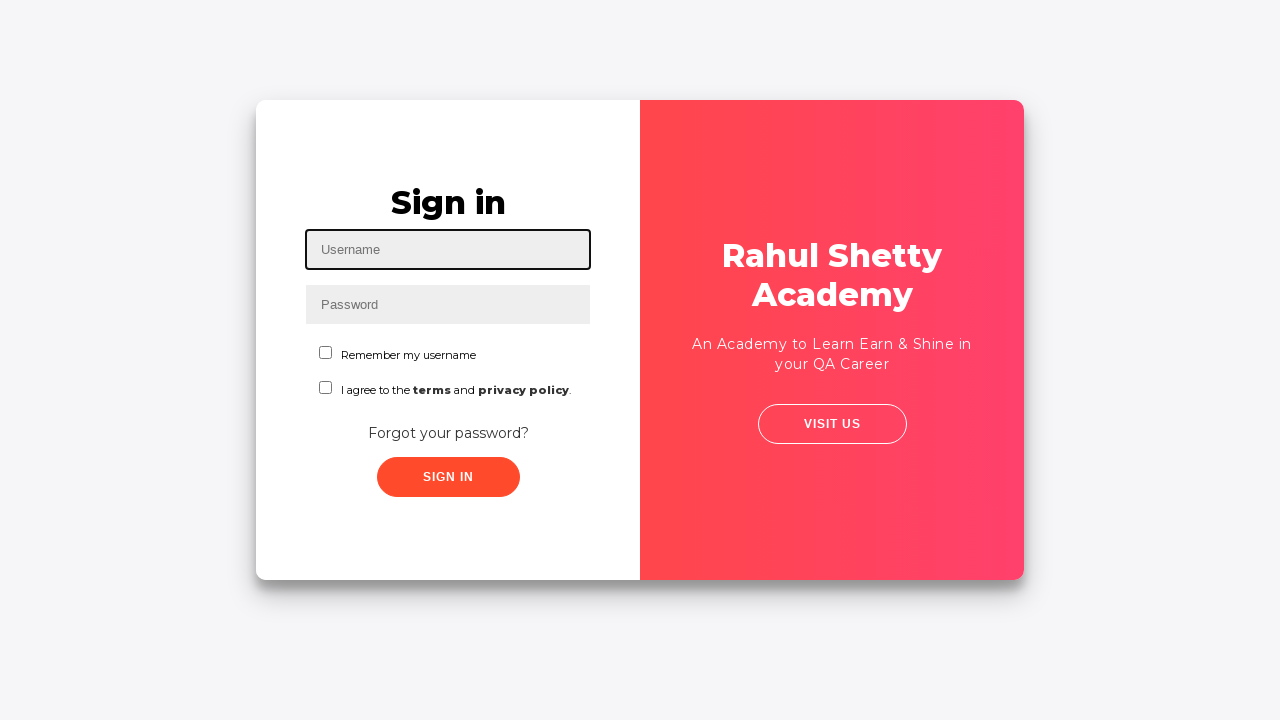

Clicked 'Forgot your password?' link at (448, 433) on text=Forgot your password?
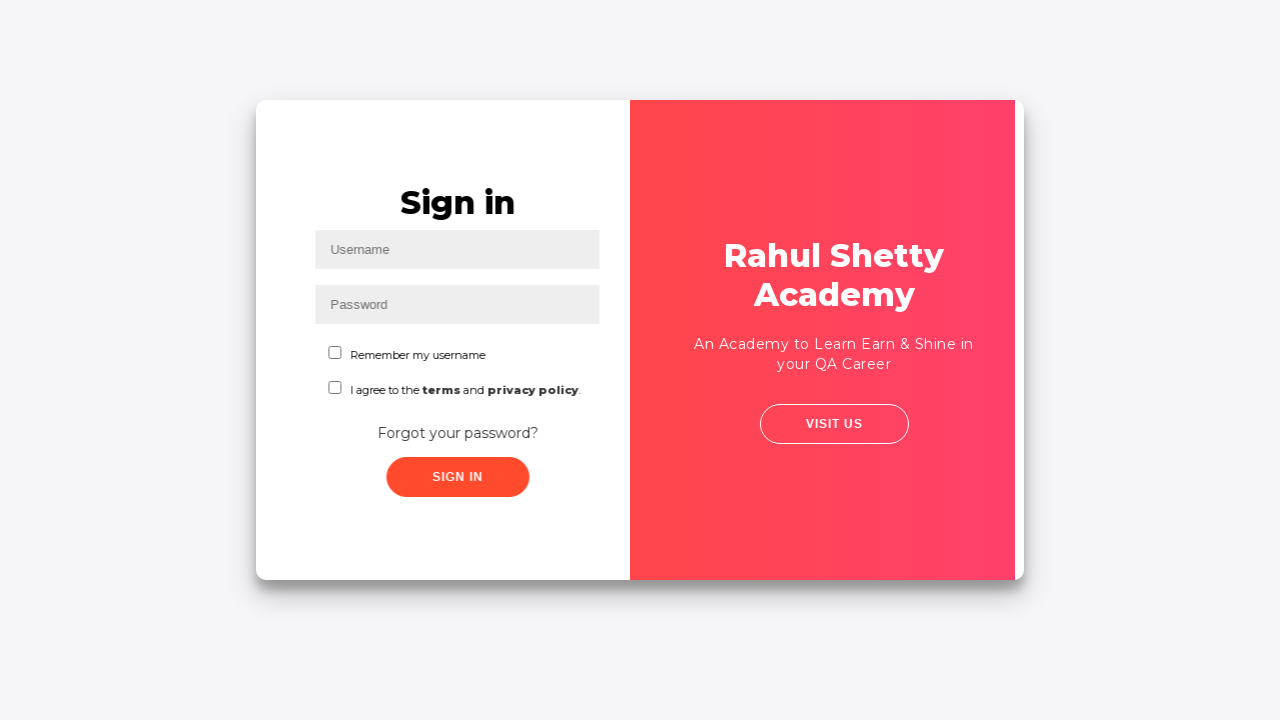

Waited 2 seconds for form transition to complete
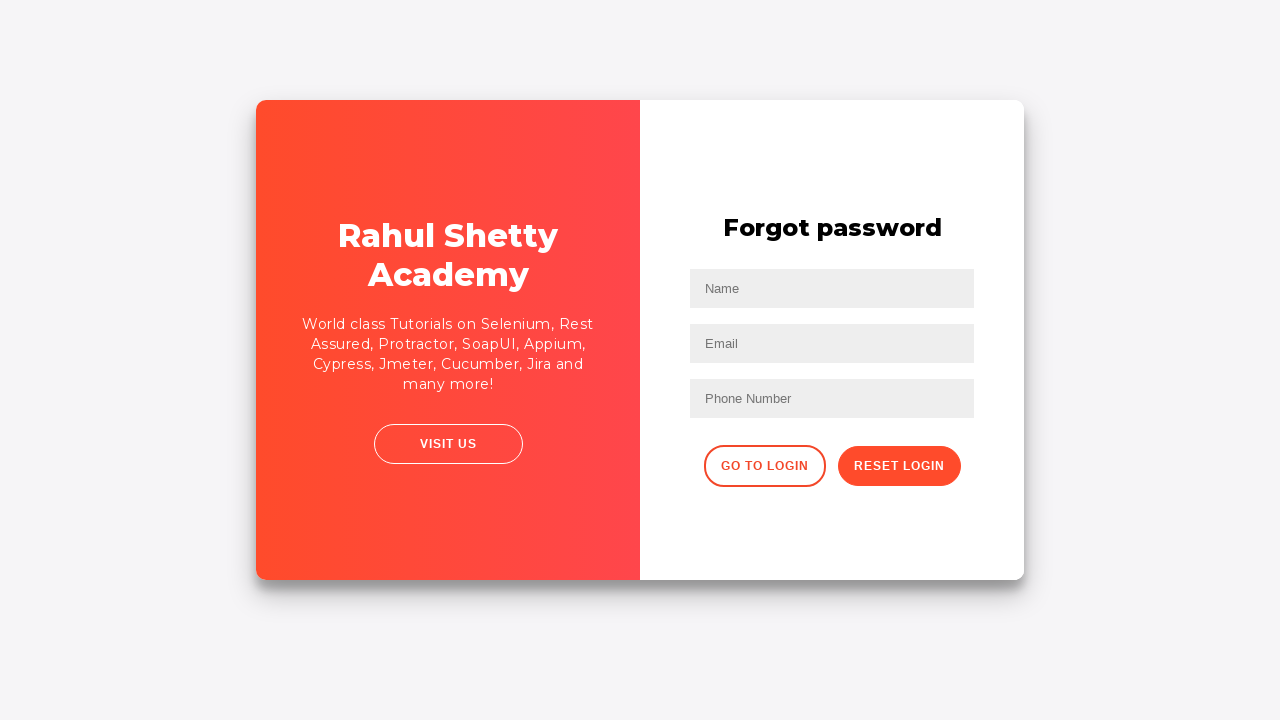

Filled name field with 'John Alexander' on //form/input[1]
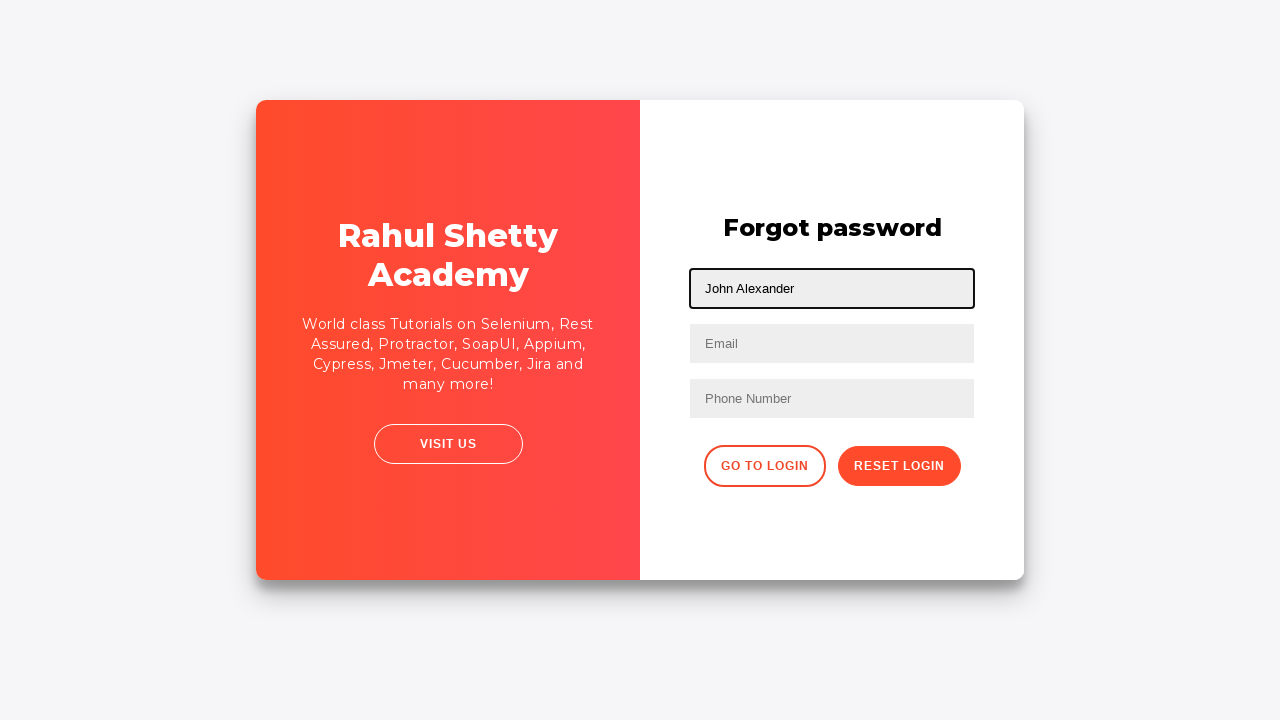

Filled email field with 'someone@gmail.com' on //form/input[2]
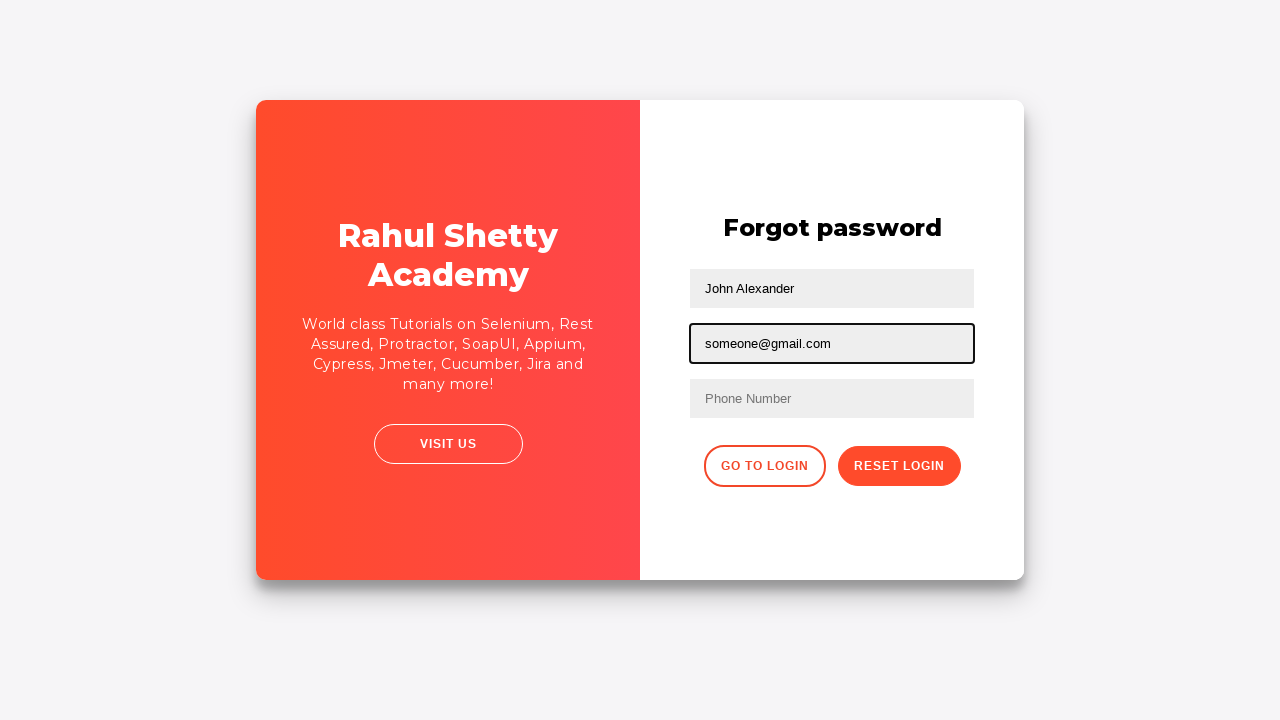

Filled phone number field with '2023075713' on //form/input[3]
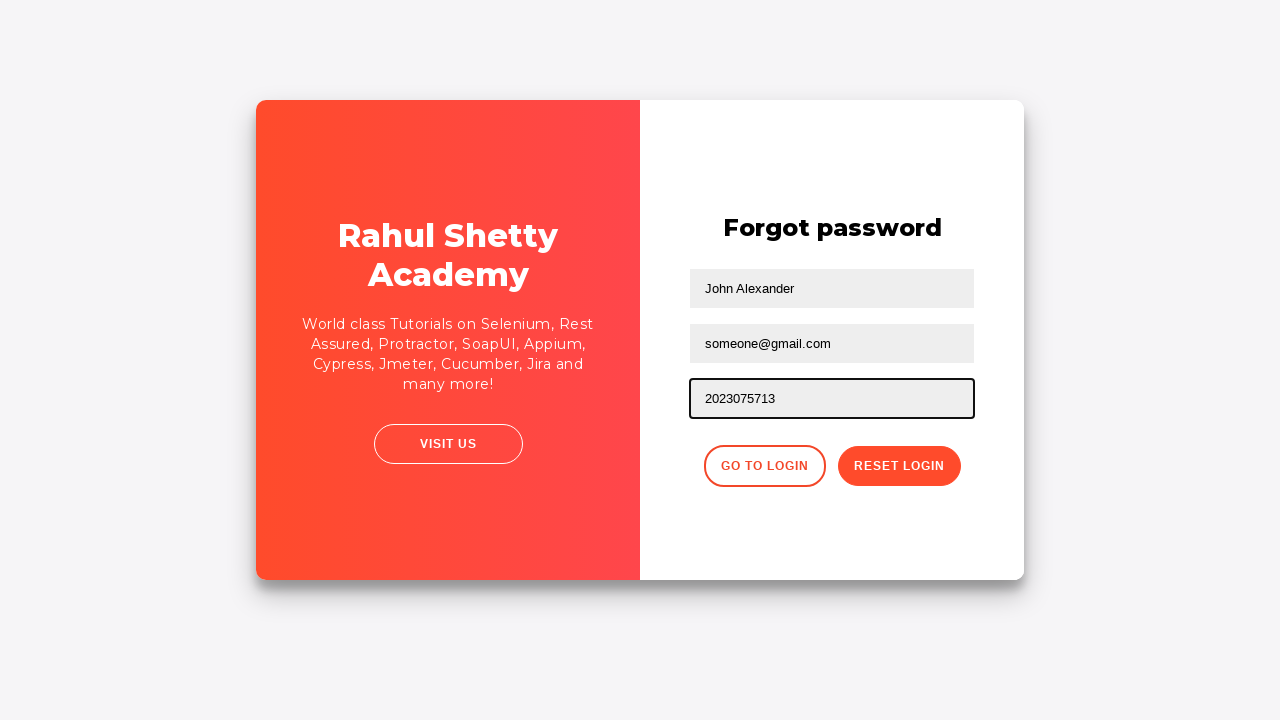

Clicked reset password button at (899, 466) on .reset-pwd-btn
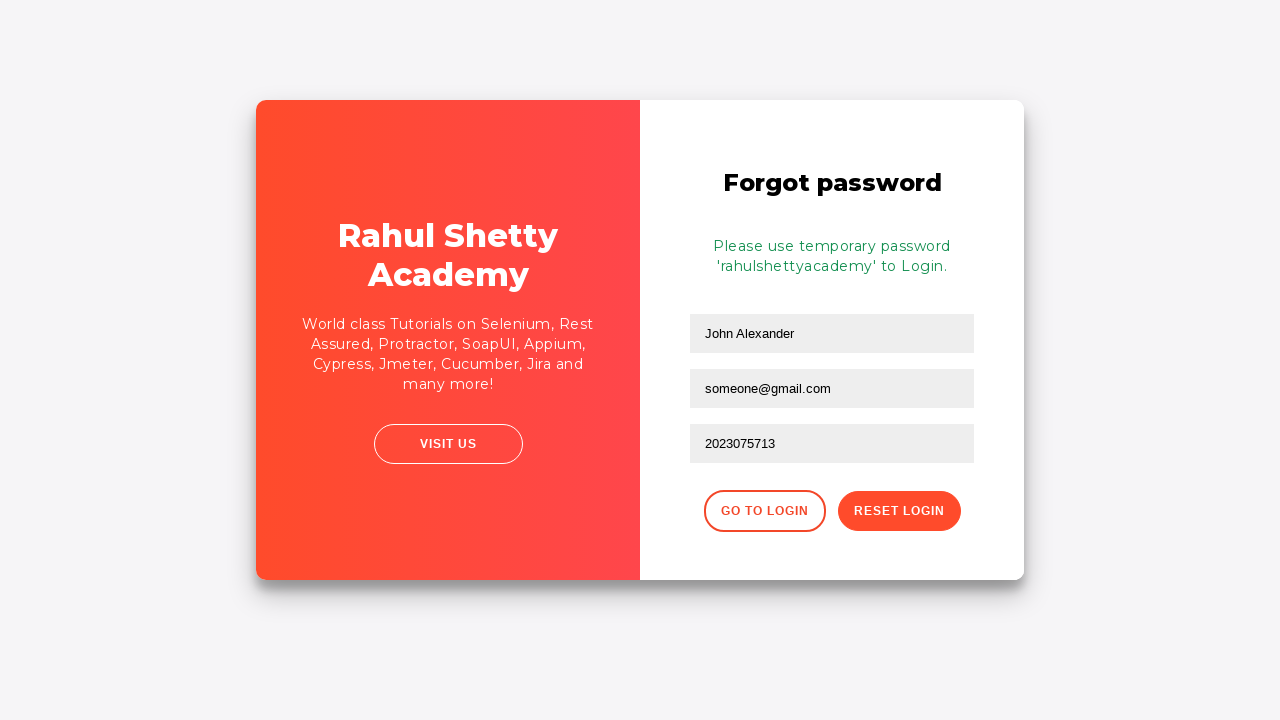

Confirmation message appeared on form
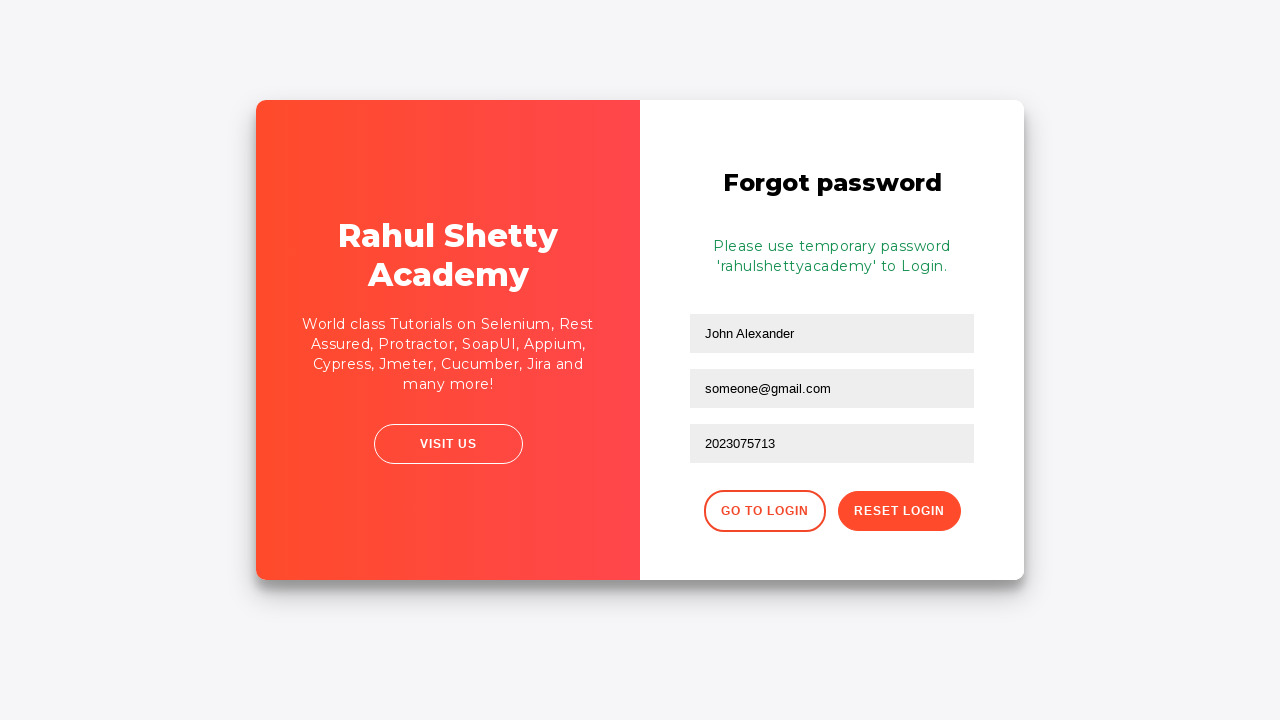

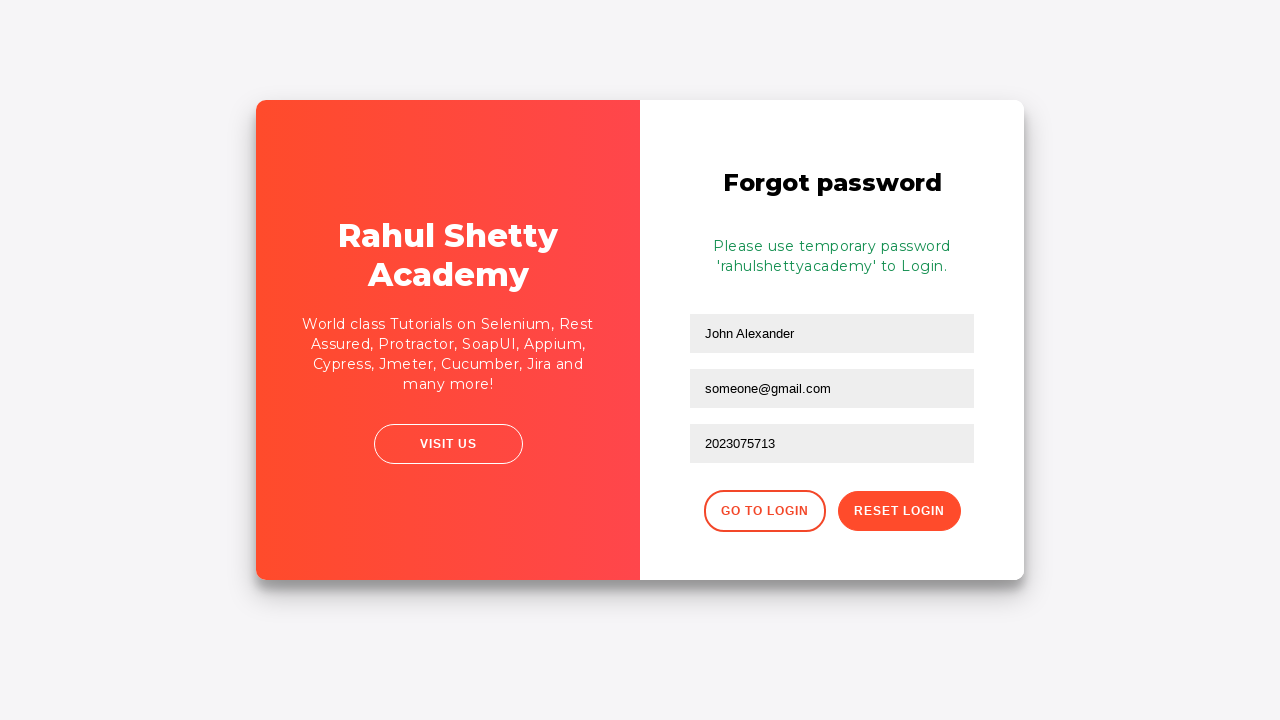